Tests autocomplete dropdown functionality by typing a partial query, selecting an option from suggestions, clicking a checkbox, and interacting with an origin station dropdown.

Starting URL: https://rahulshettyacademy.com/dropdownsPractise/

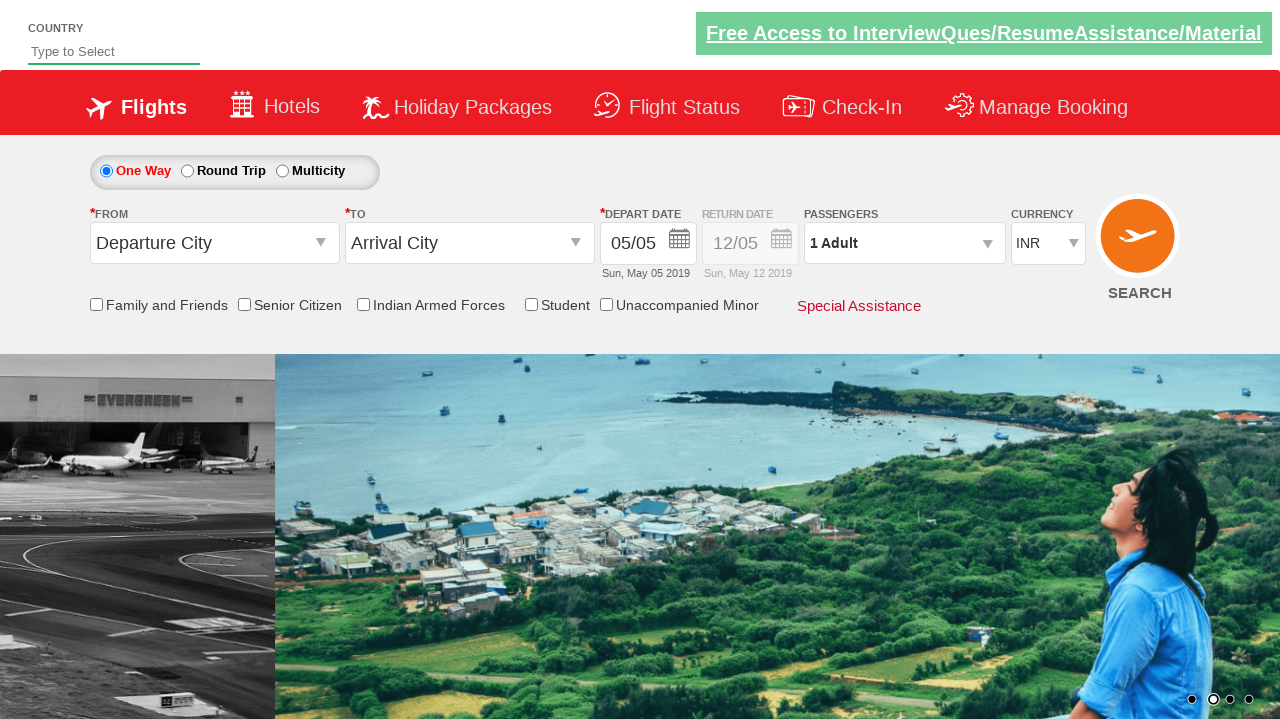

Typed 'ind' into autocomplete field on #autosuggest
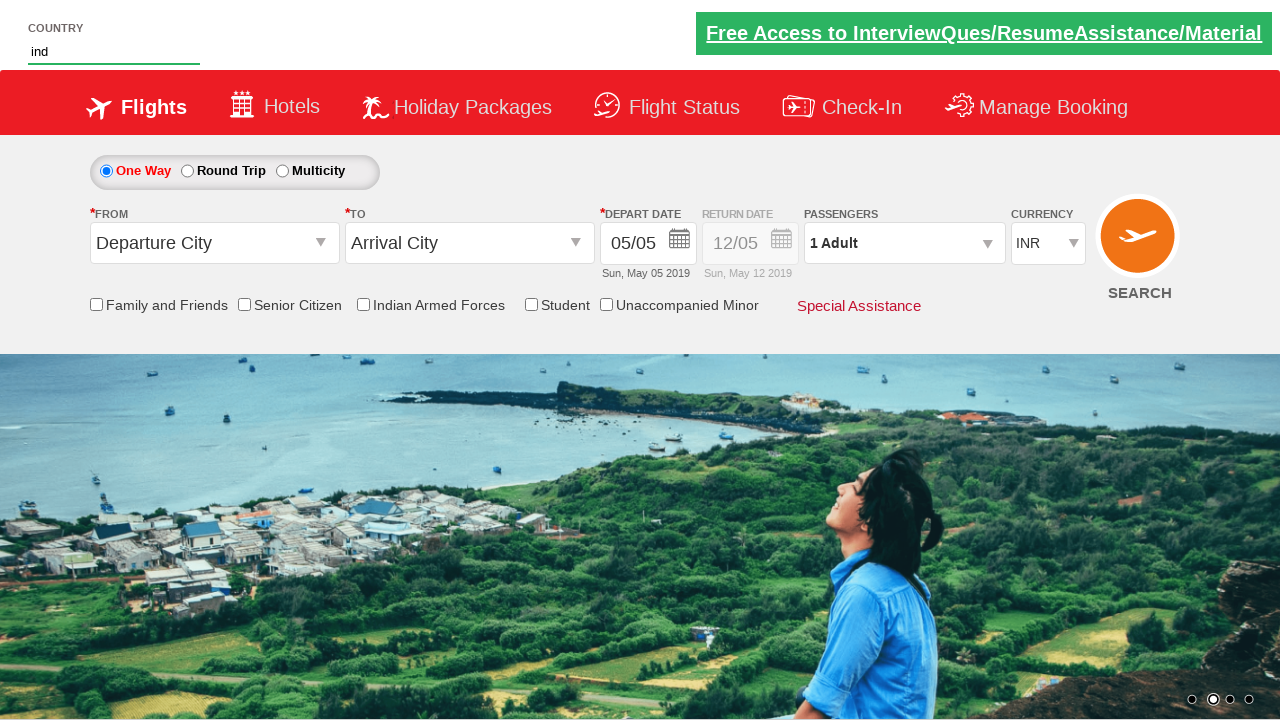

Waited for autocomplete suggestions to appear
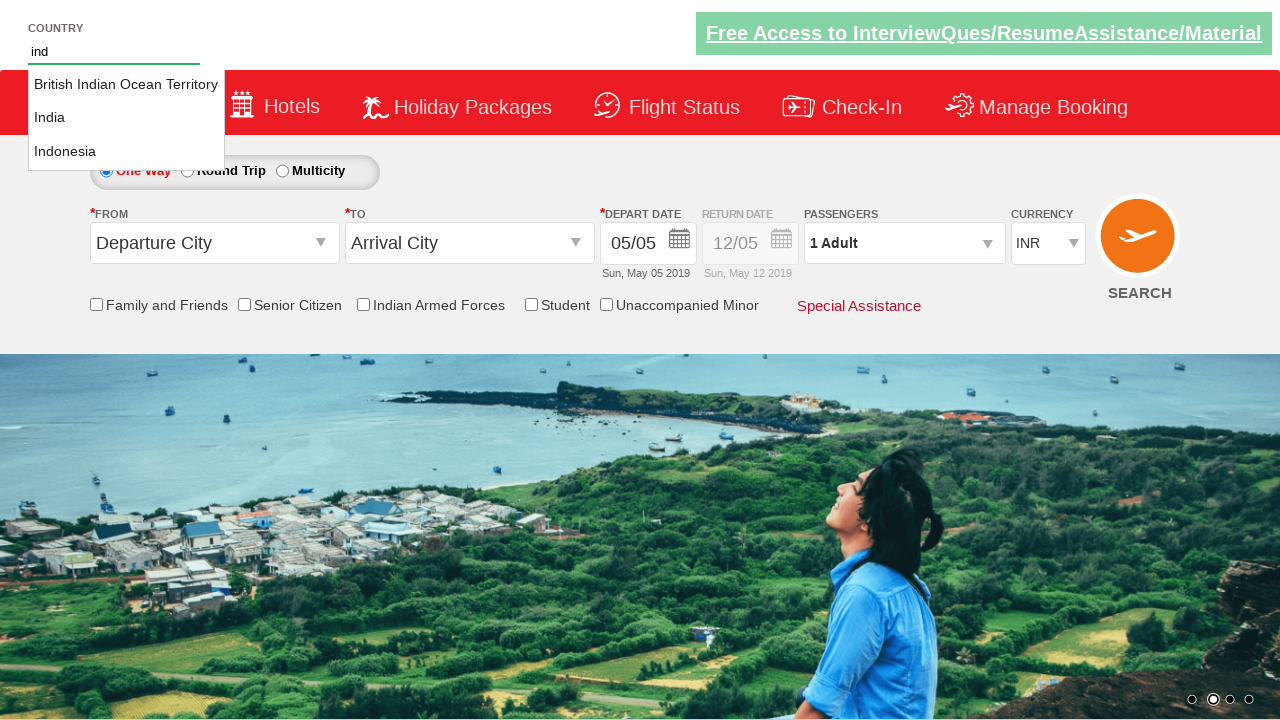

Retrieved all autocomplete option elements
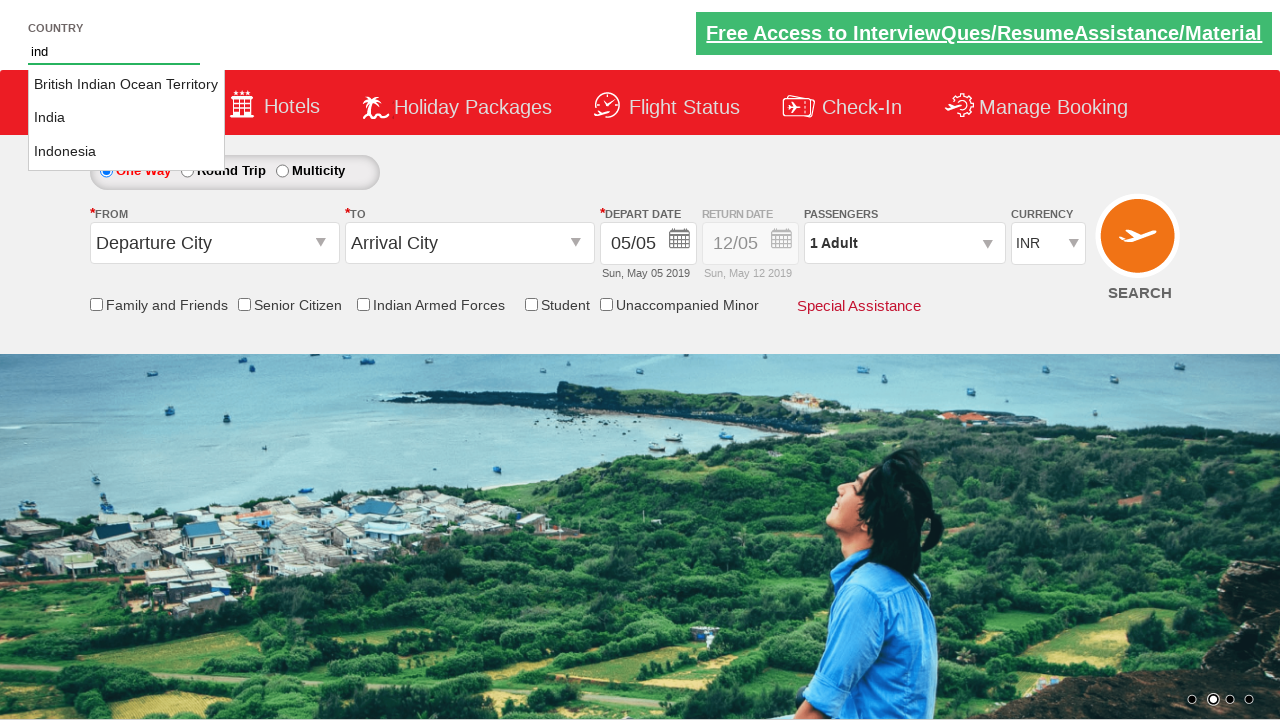

Selected 'India' from autocomplete dropdown at (126, 118) on li.ui-menu-item a >> nth=1
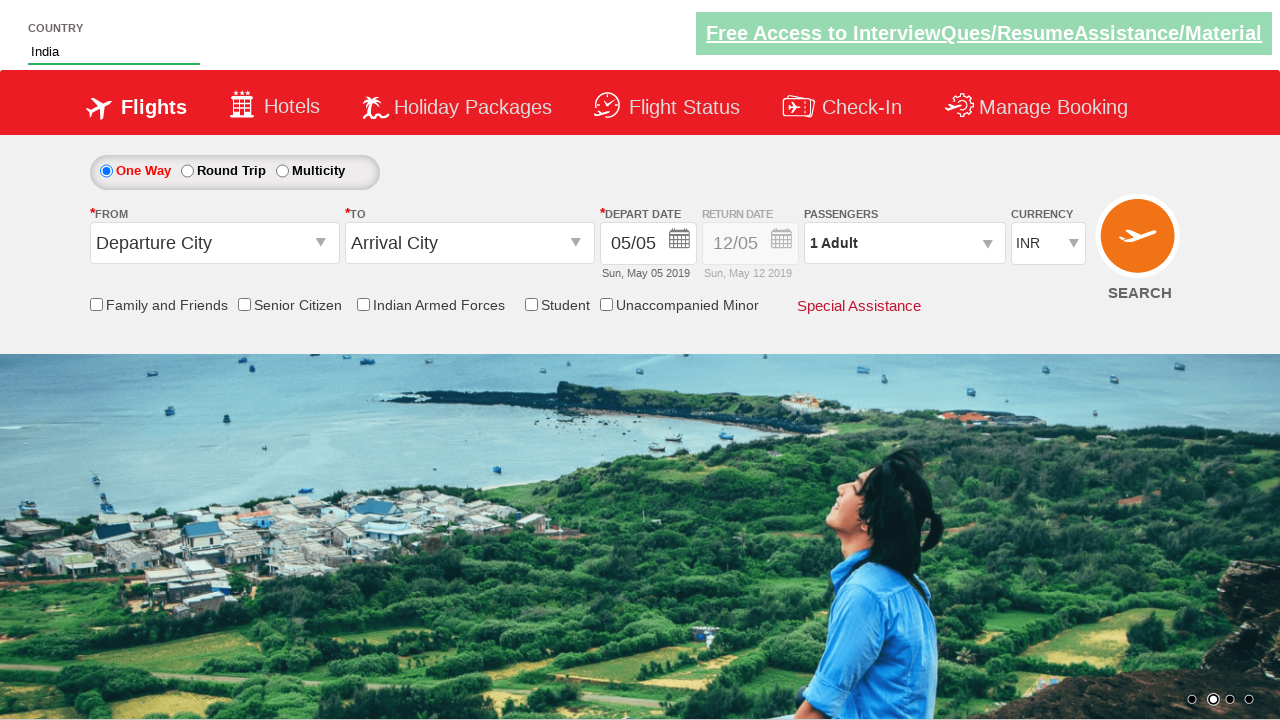

Clicked on friends and family checkbox at (96, 304) on #ctl00_mainContent_chk_friendsandfamily
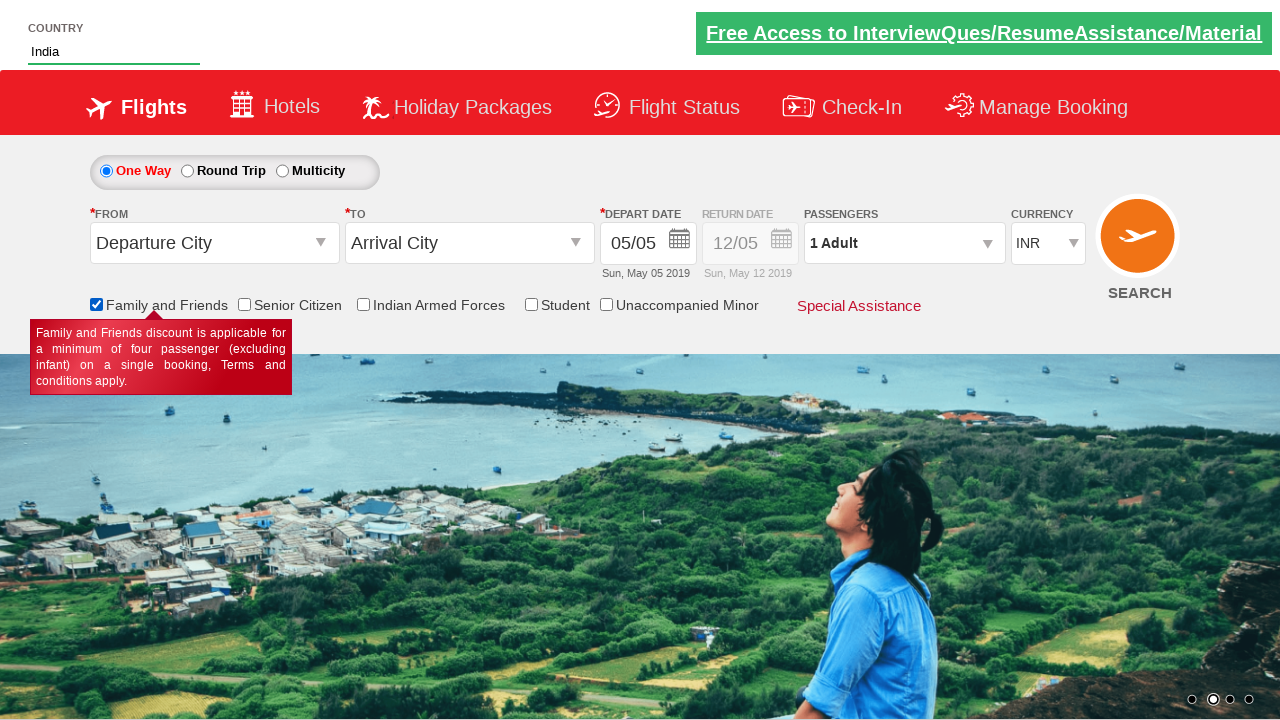

Clicked on origin station dropdown at (214, 243) on #ctl00_mainContent_ddl_originStation1_CTXT
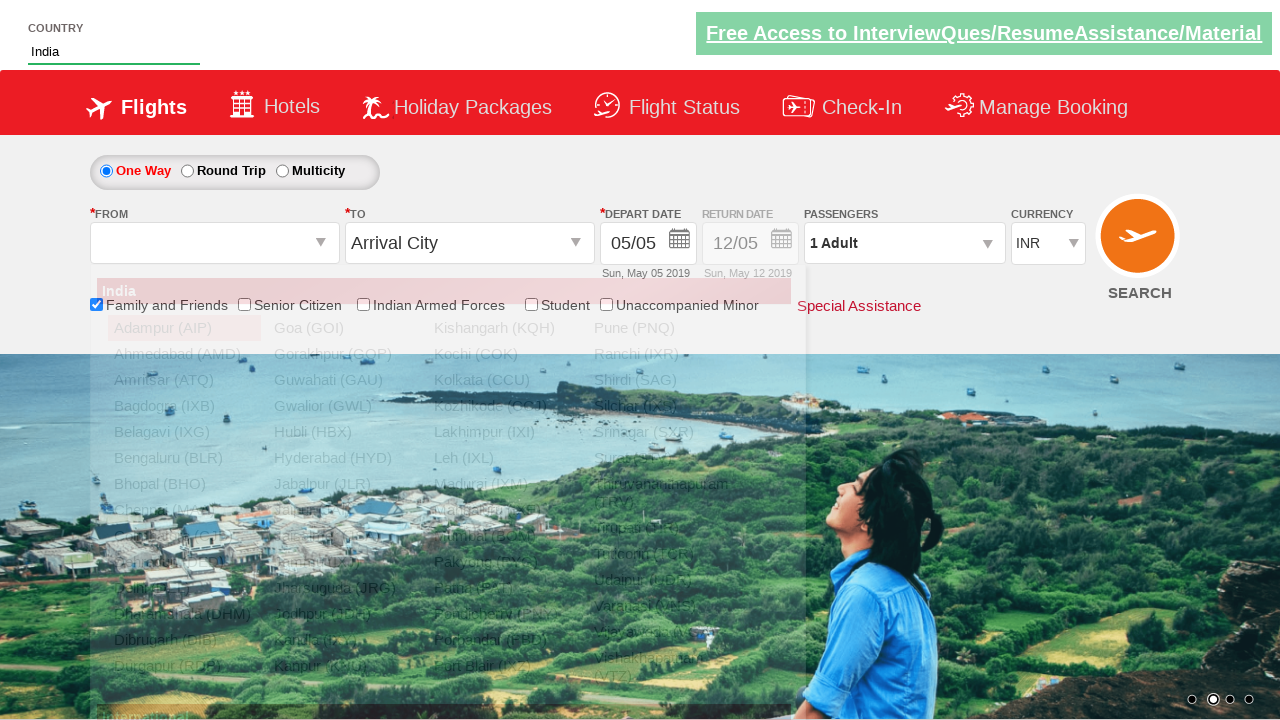

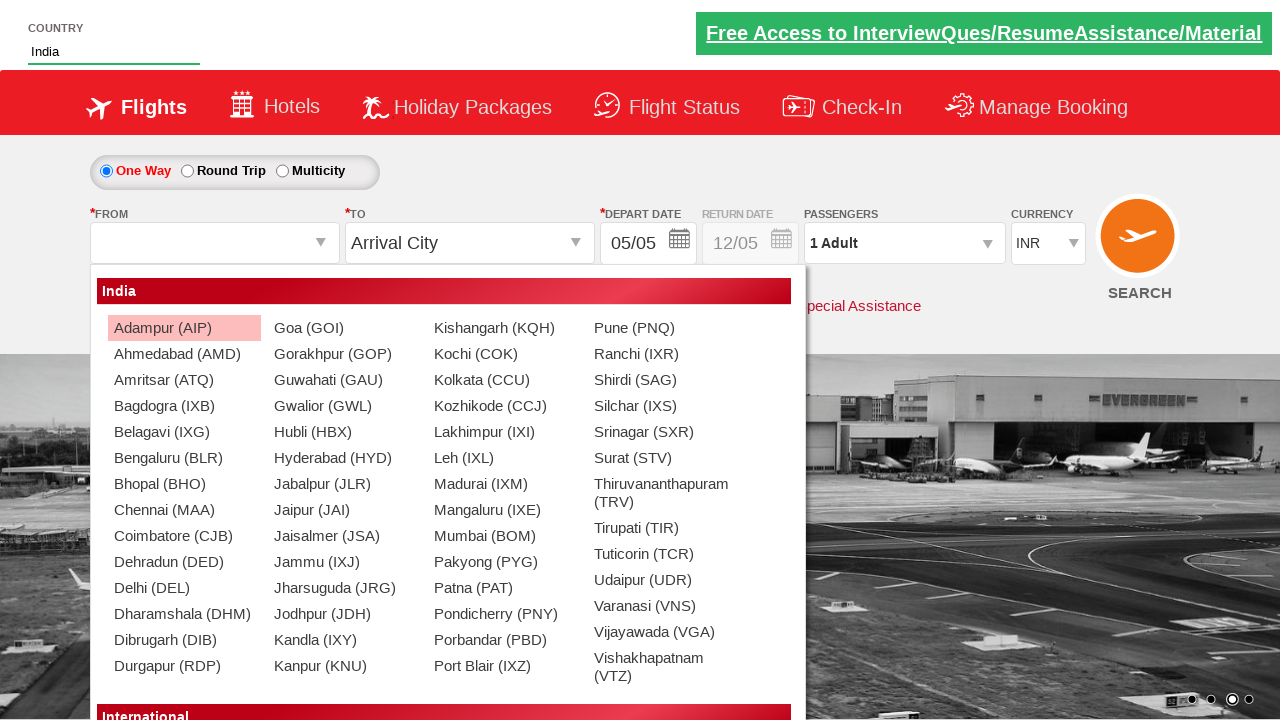